Tests window handling functionality by navigating to a demo automation site and clicking a button that likely opens a new tab/window

Starting URL: http://demo.automationtesting.in/Windows.html

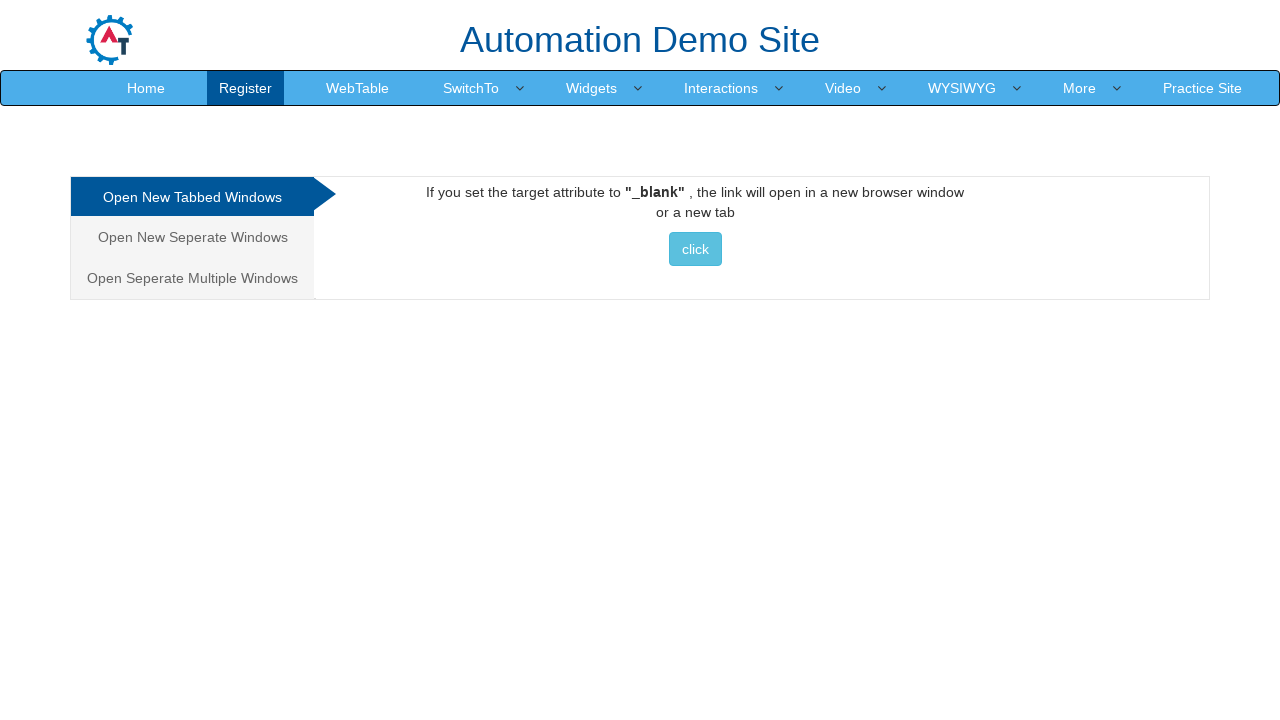

Navigated to demo automation site Windows.html
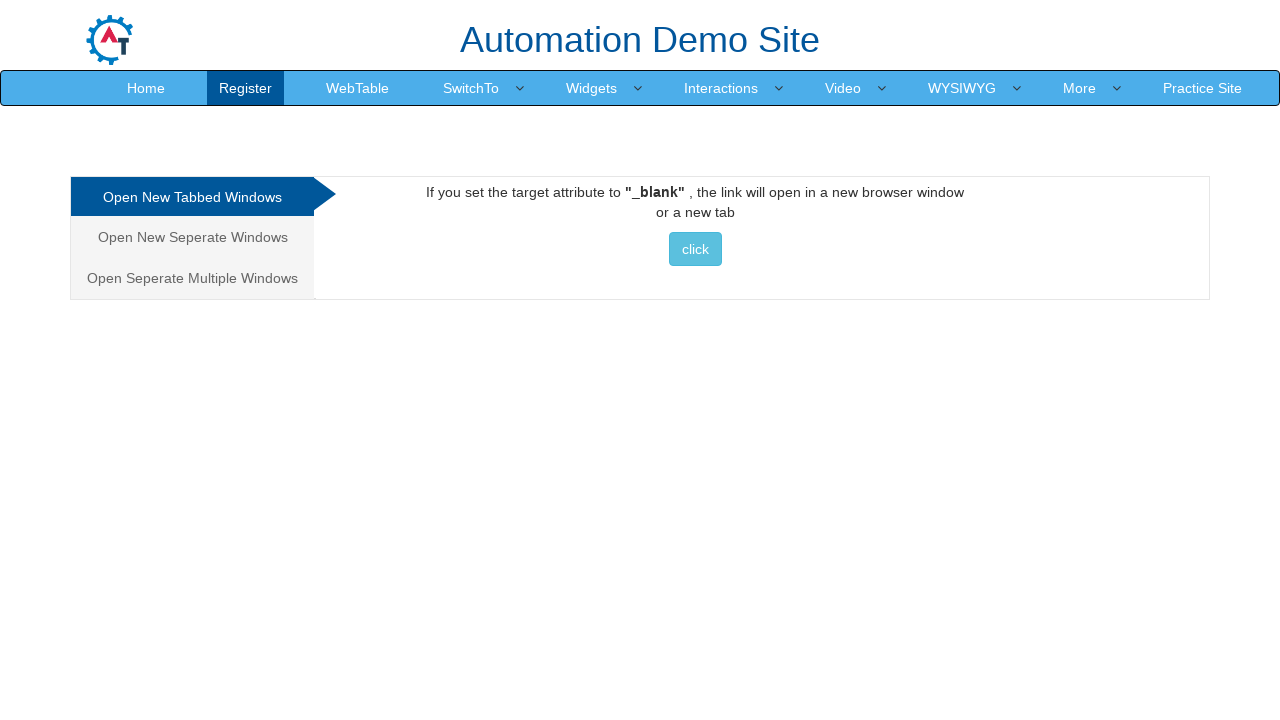

Clicked on the tabbed window button at (695, 249) on xpath=//*[@id='Tabbed']/a/button
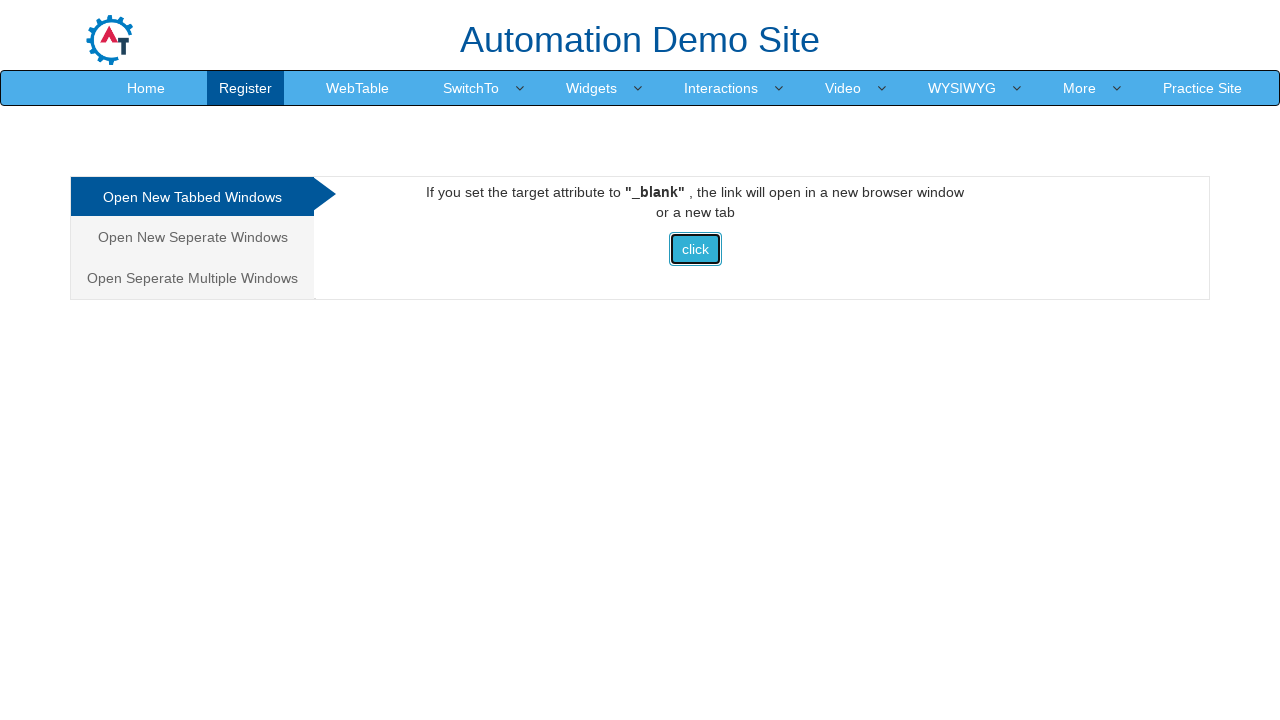

Waited 2 seconds for potential new window/tab to open
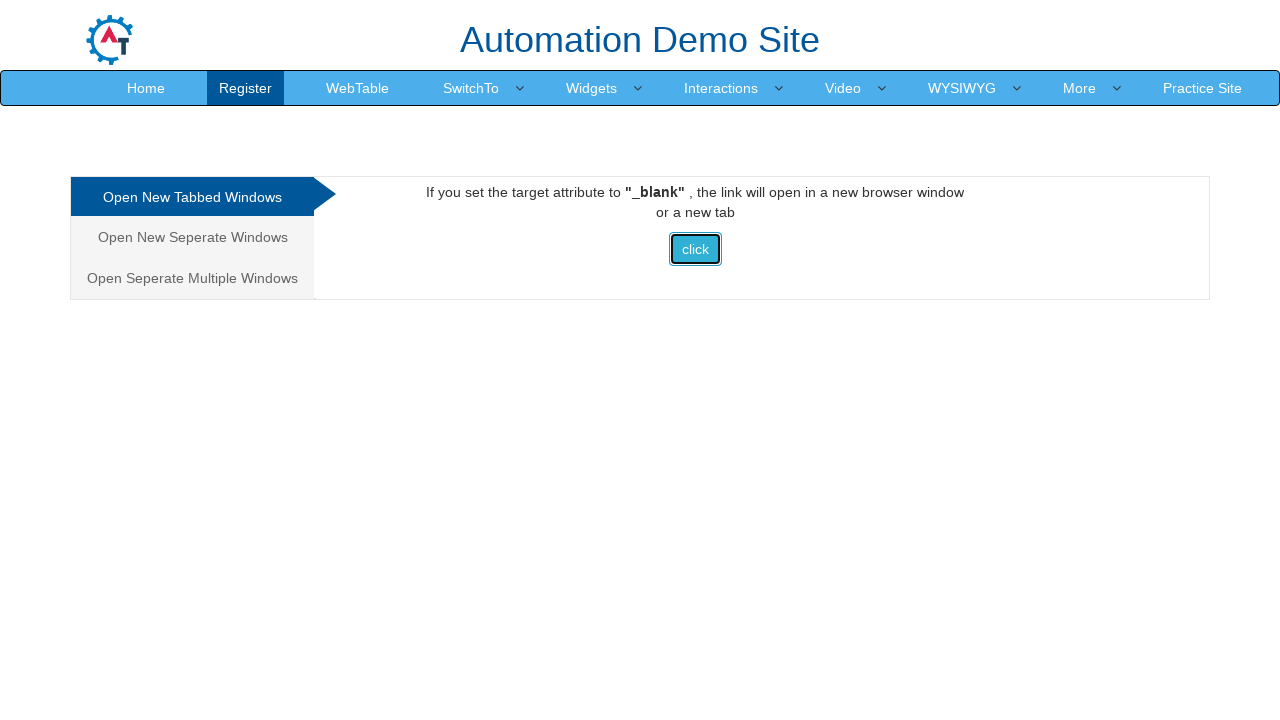

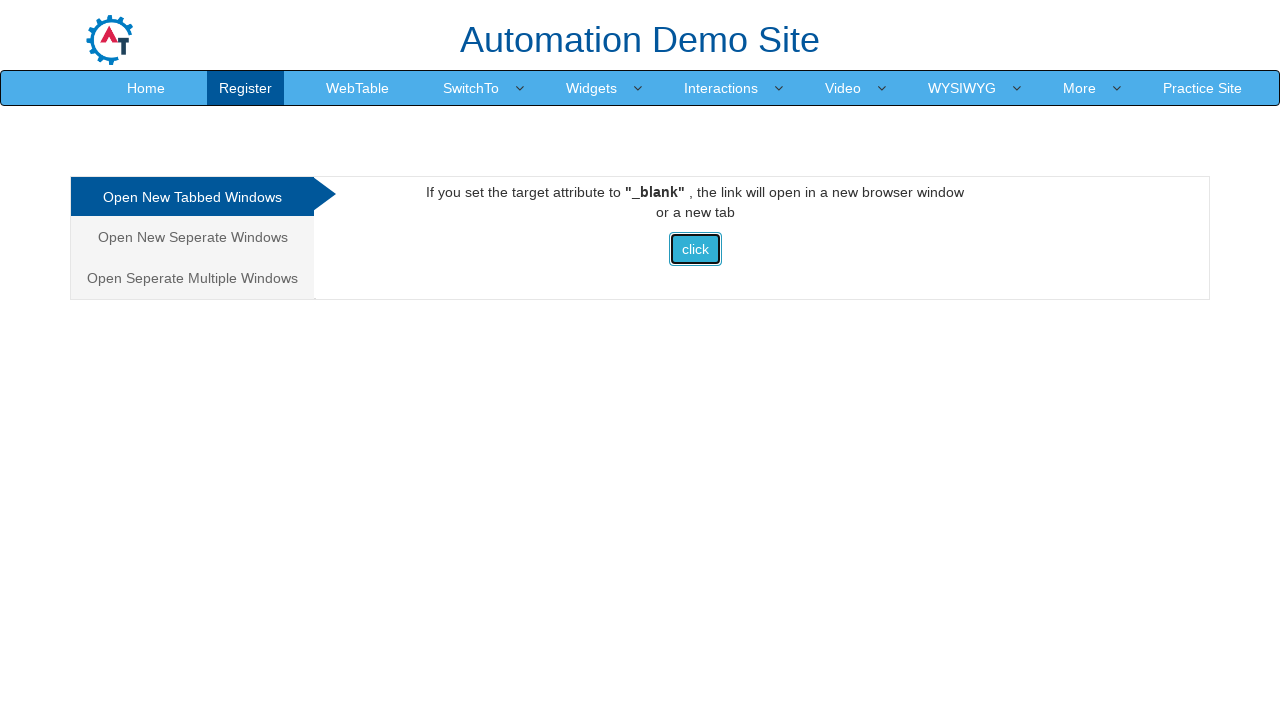